Tests autocomplete/autosuggest dropdown functionality by typing a partial country name, waiting for suggestions to appear, selecting "India" from the dropdown, and verifying the selection

Starting URL: https://rahulshettyacademy.com/dropdownsPractise/

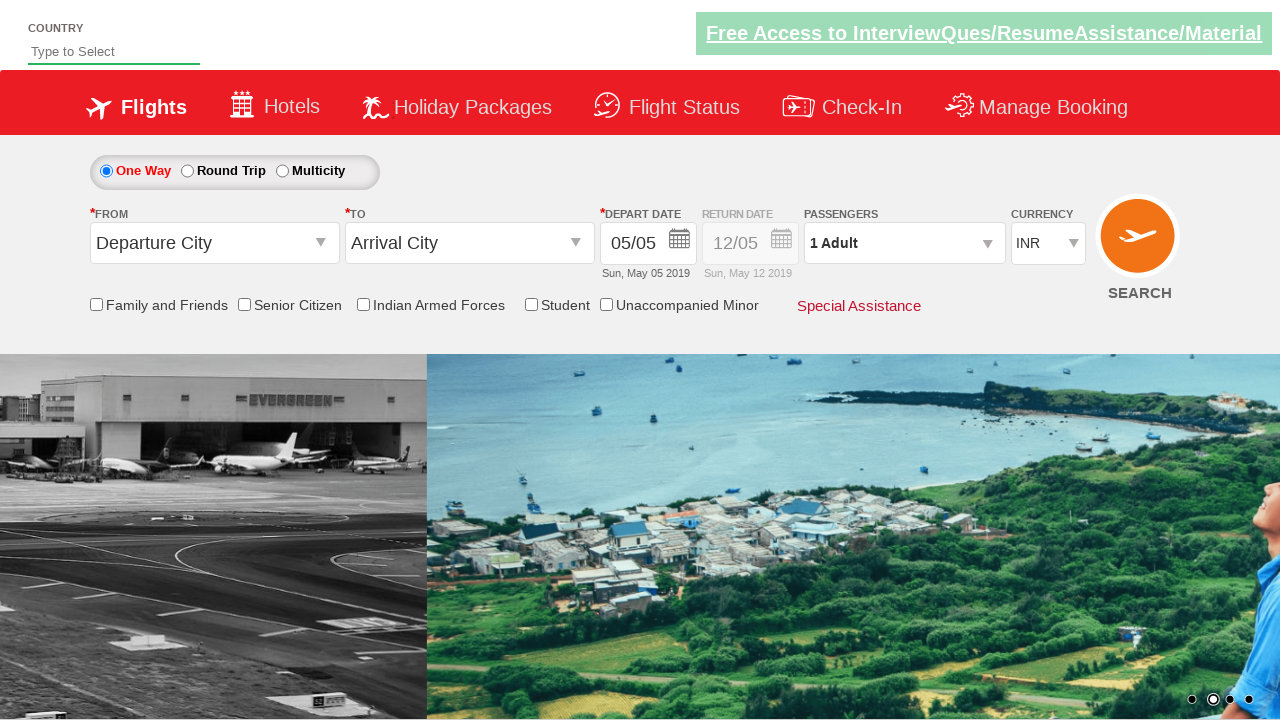

Filled autosuggest field with 'ind' to trigger dropdown suggestions on #autosuggest
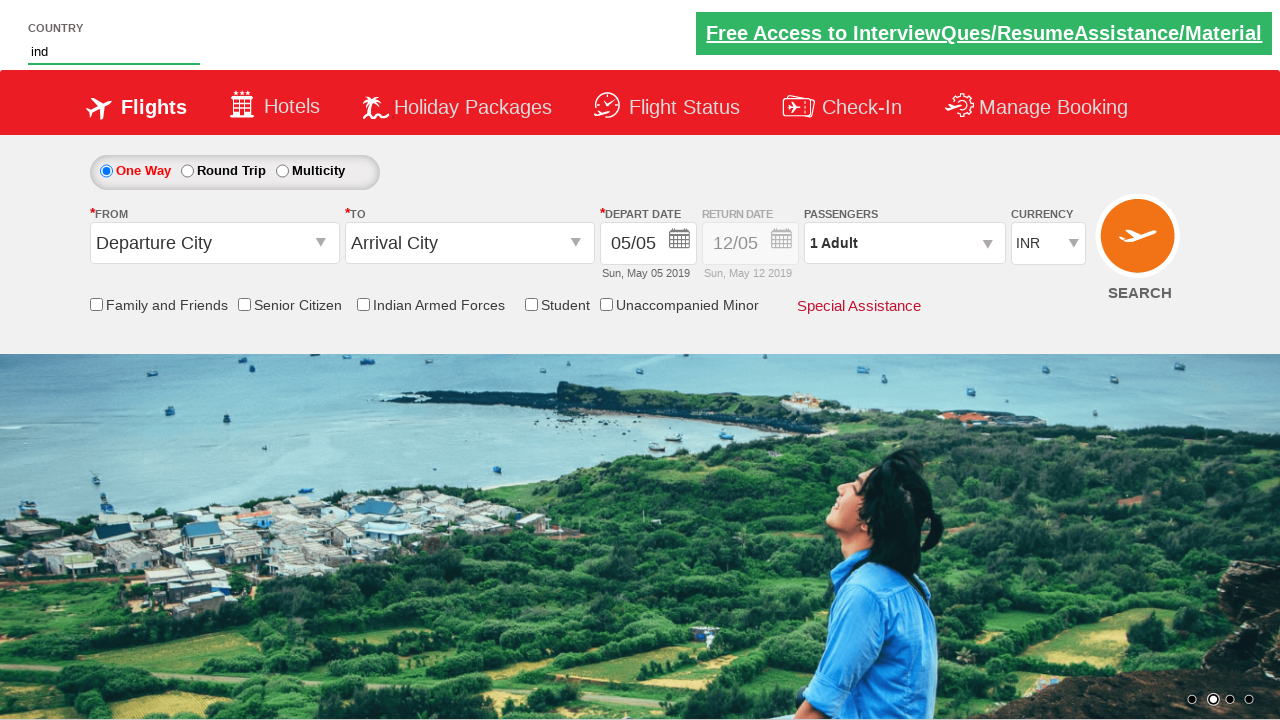

Autocomplete suggestions dropdown appeared
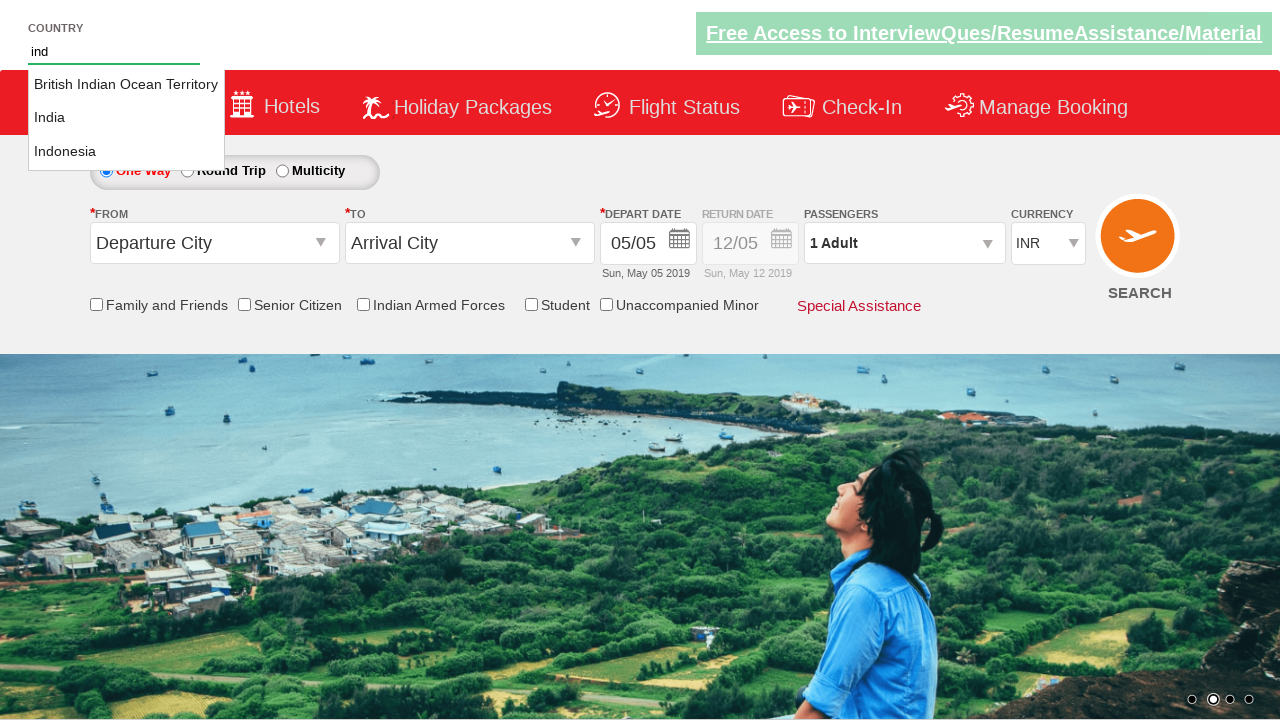

Located all country suggestion items in dropdown
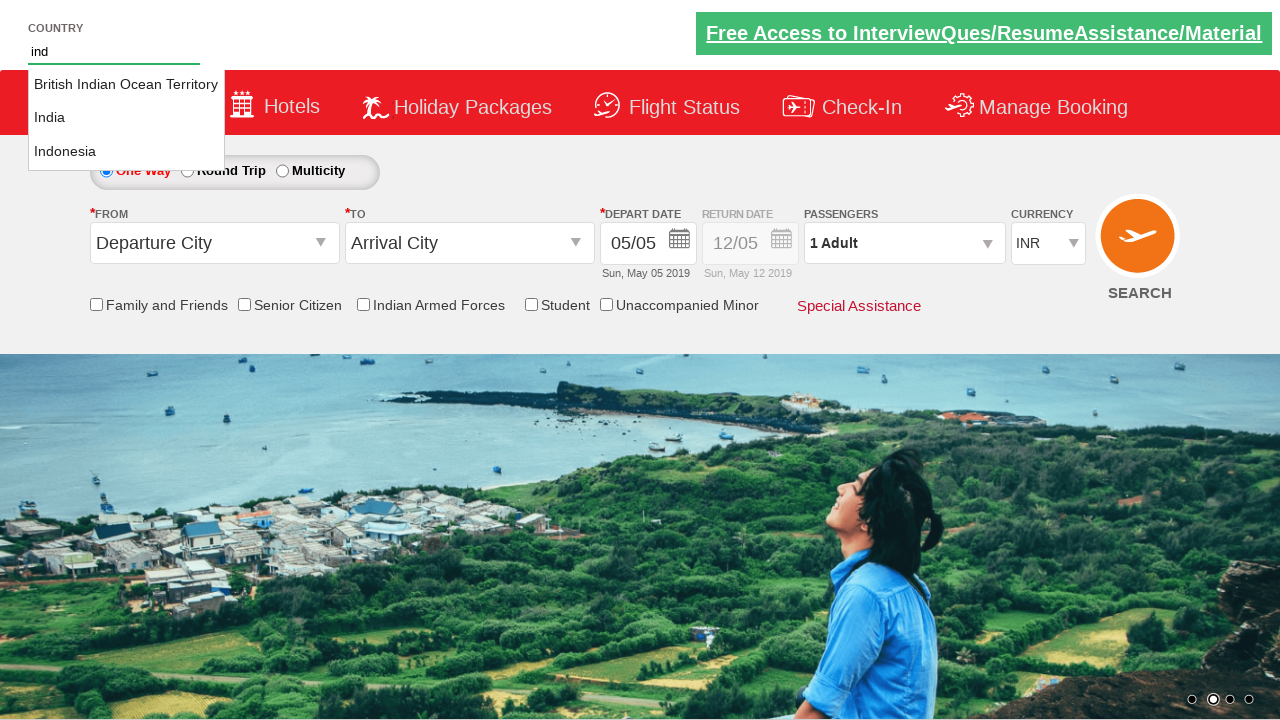

Counted 3 suggestion items in dropdown
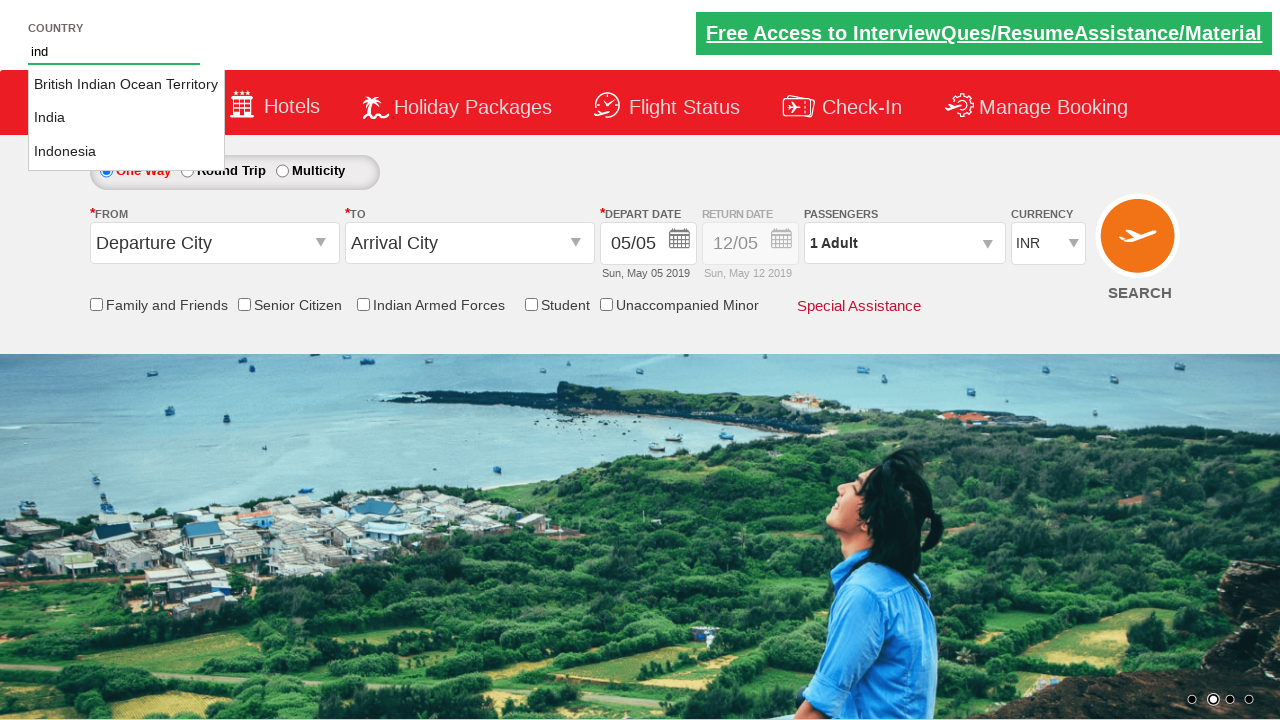

Selected 'India' from the autosuggest dropdown at (126, 118) on li.ui-menu-item a >> nth=1
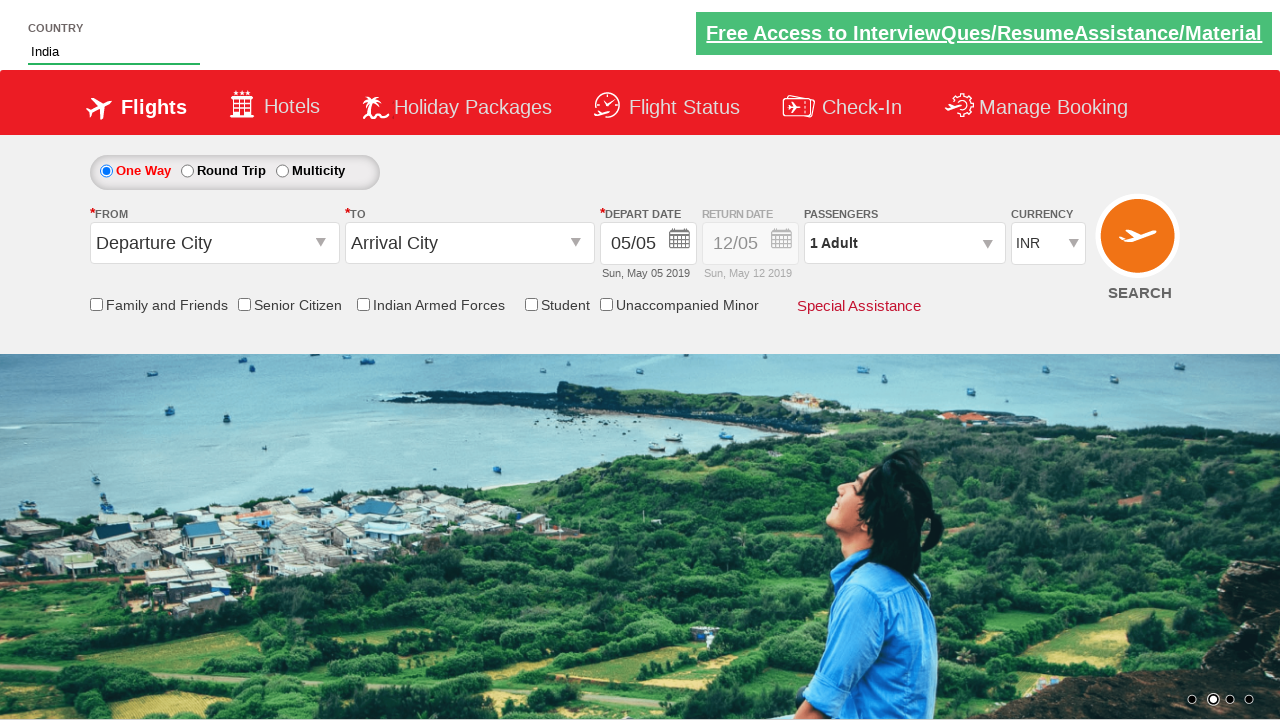

Verified that 'India' is selected in the autosuggest field
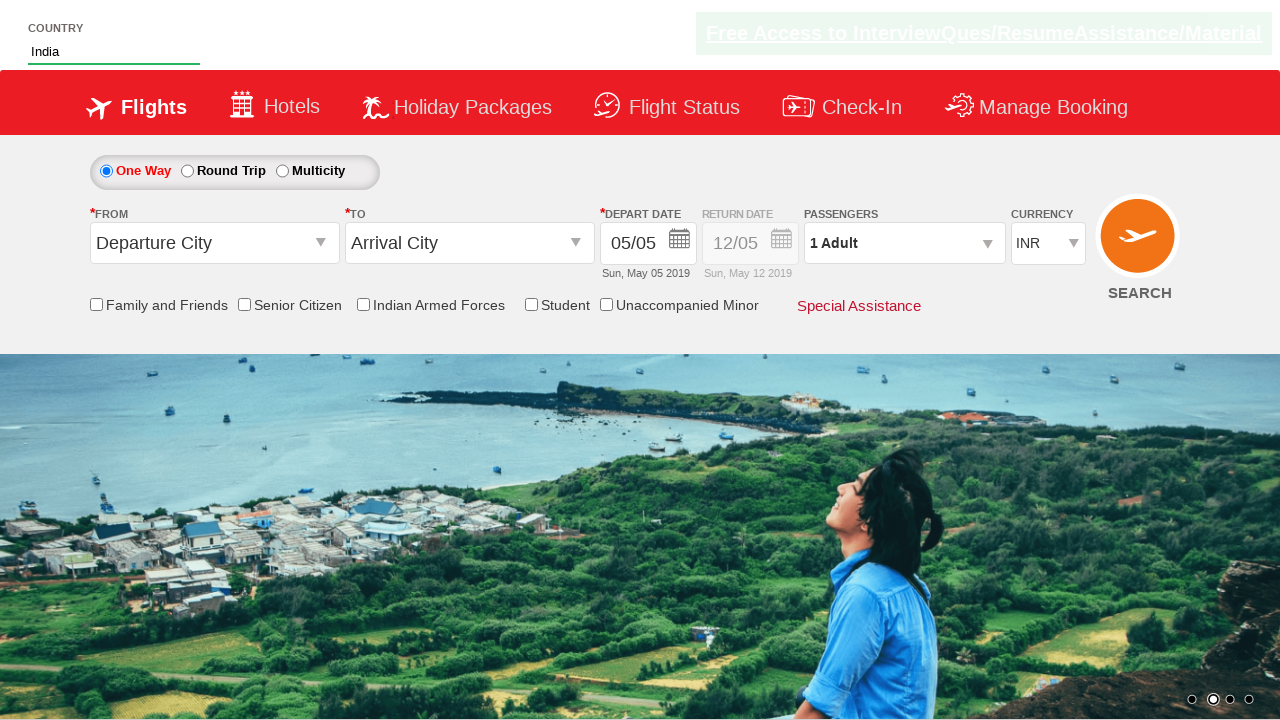

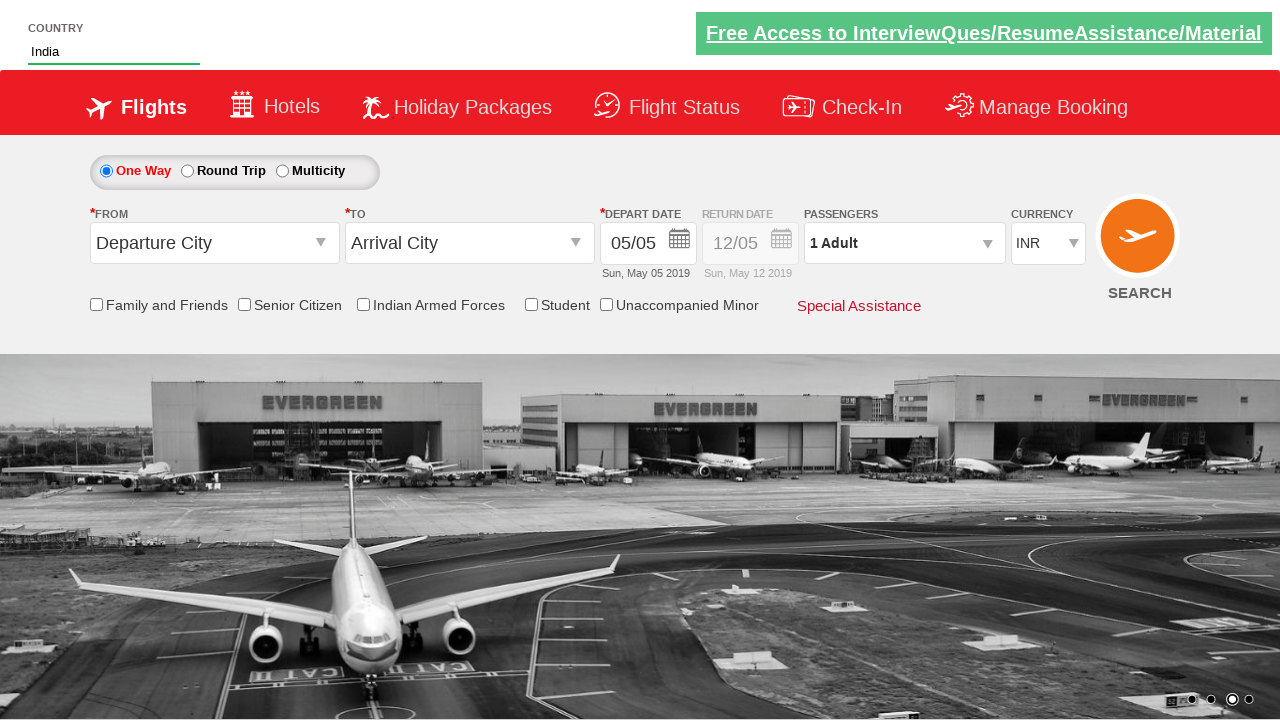